Tests JavaScript alert handling including accept alerts, confirm alerts with dismiss, and prompt alerts with text input on a demo form page

Starting URL: https://automationfc.github.io/basic-form/index.html

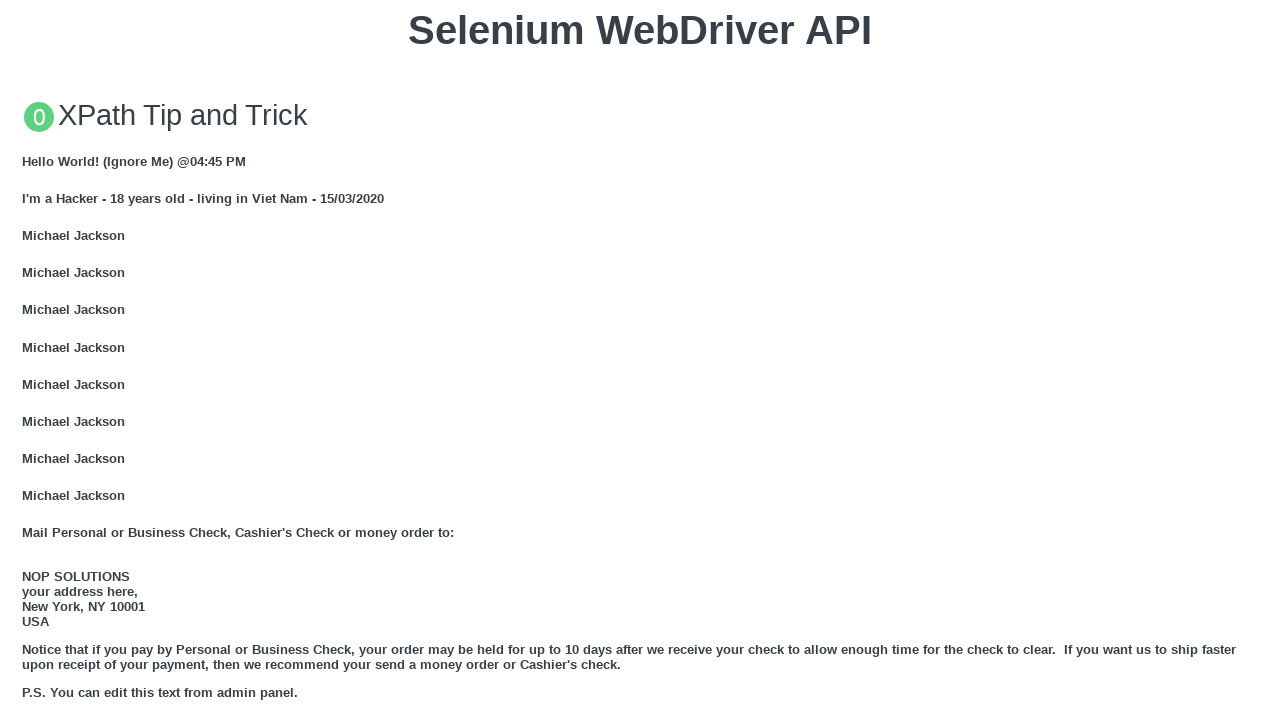

Clicked 'Click for JS Alert' button at (640, 360) on xpath=//button[text()='Click for JS Alert']
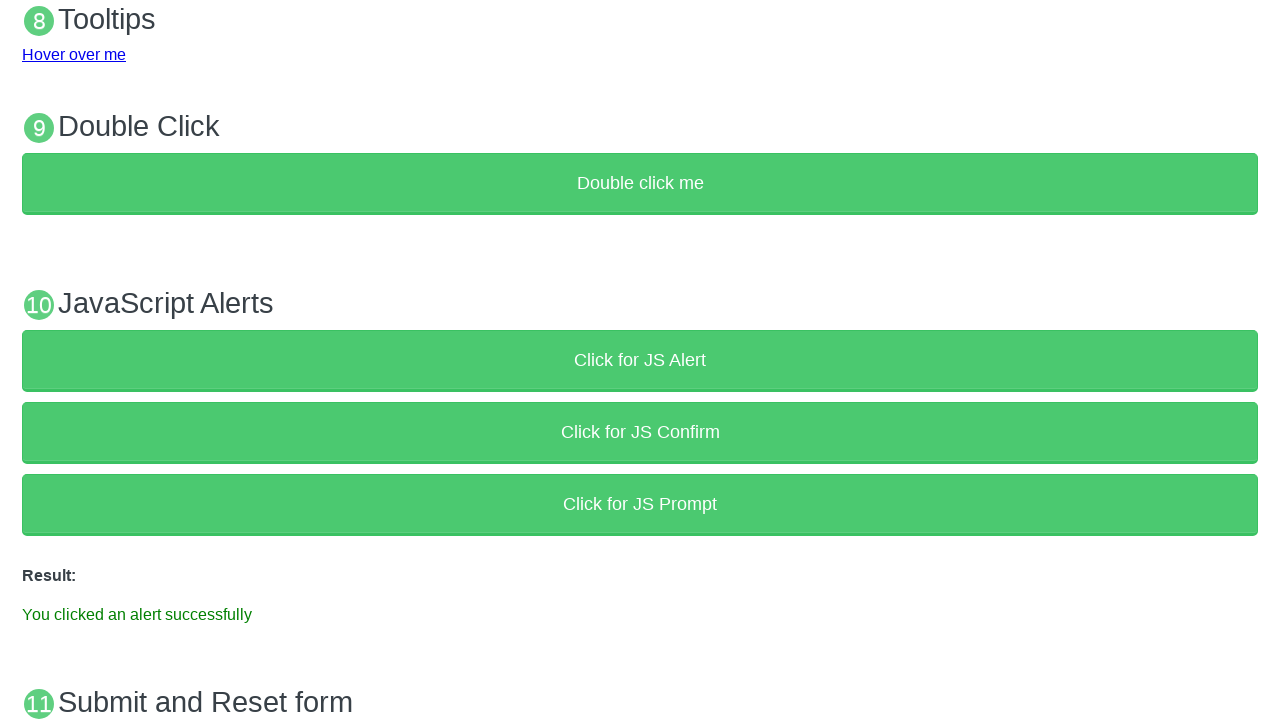

Clicked 'Click for JS Alert' button again with dialog handler attached at (640, 360) on xpath=//button[text()='Click for JS Alert']
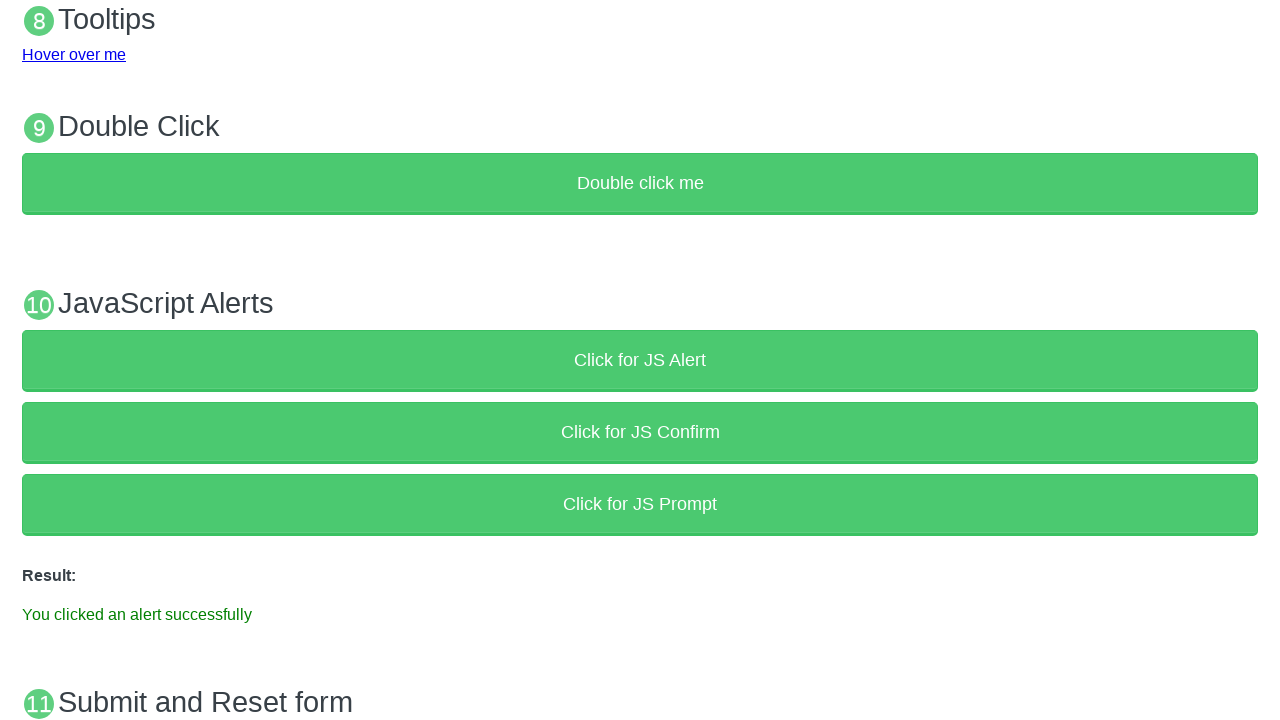

Alert was accepted and result element loaded
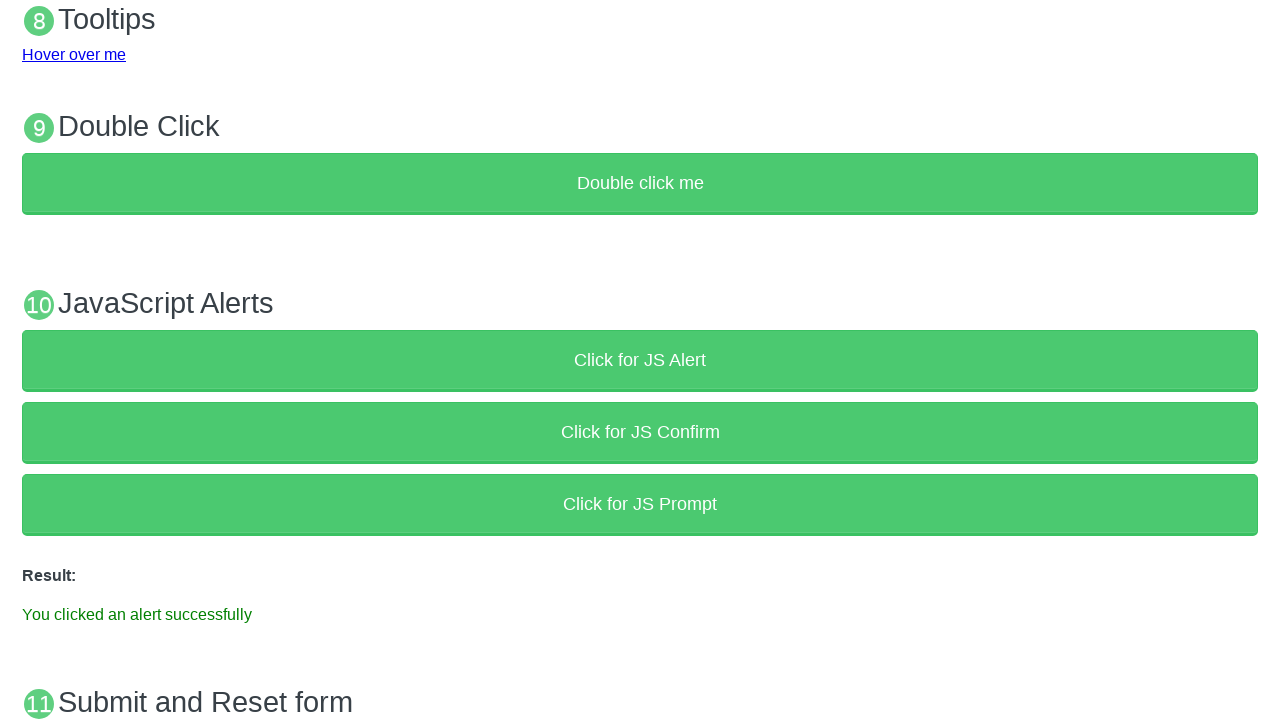

Page reloaded for next test
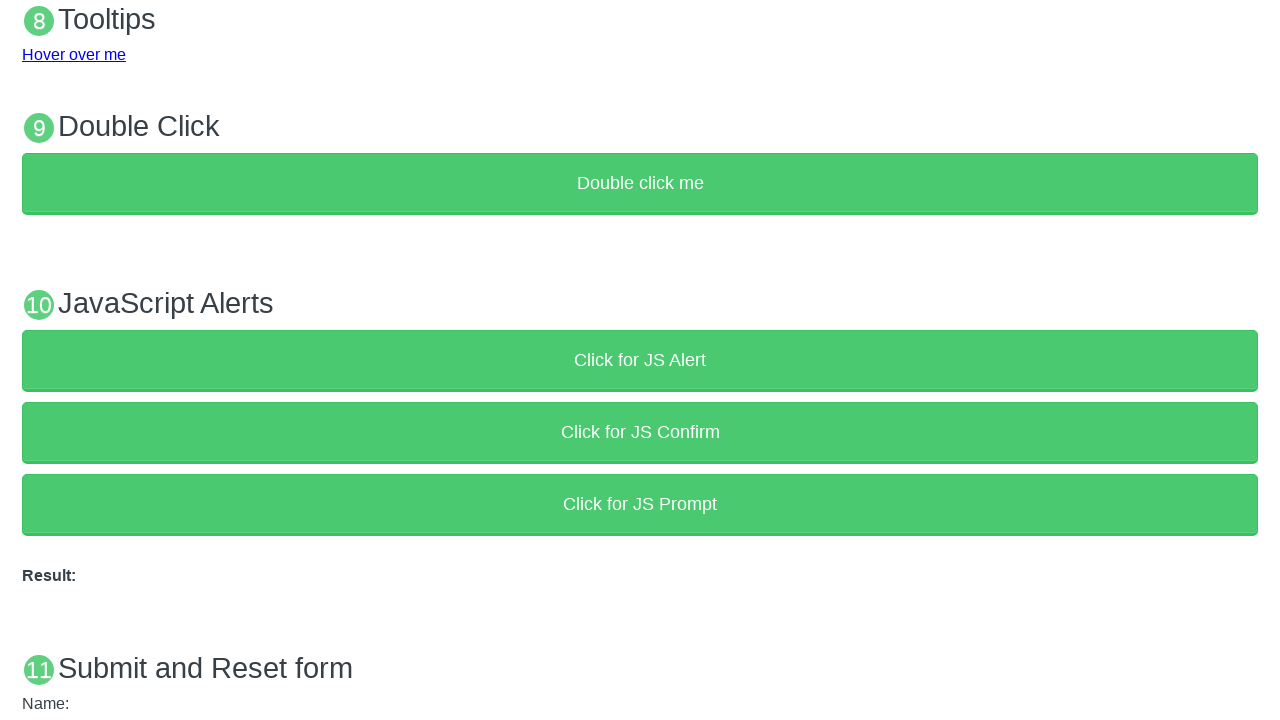

Clicked 'Click for JS Confirm' button and dismissed the confirm dialog at (640, 432) on xpath=//button[text()='Click for JS Confirm']
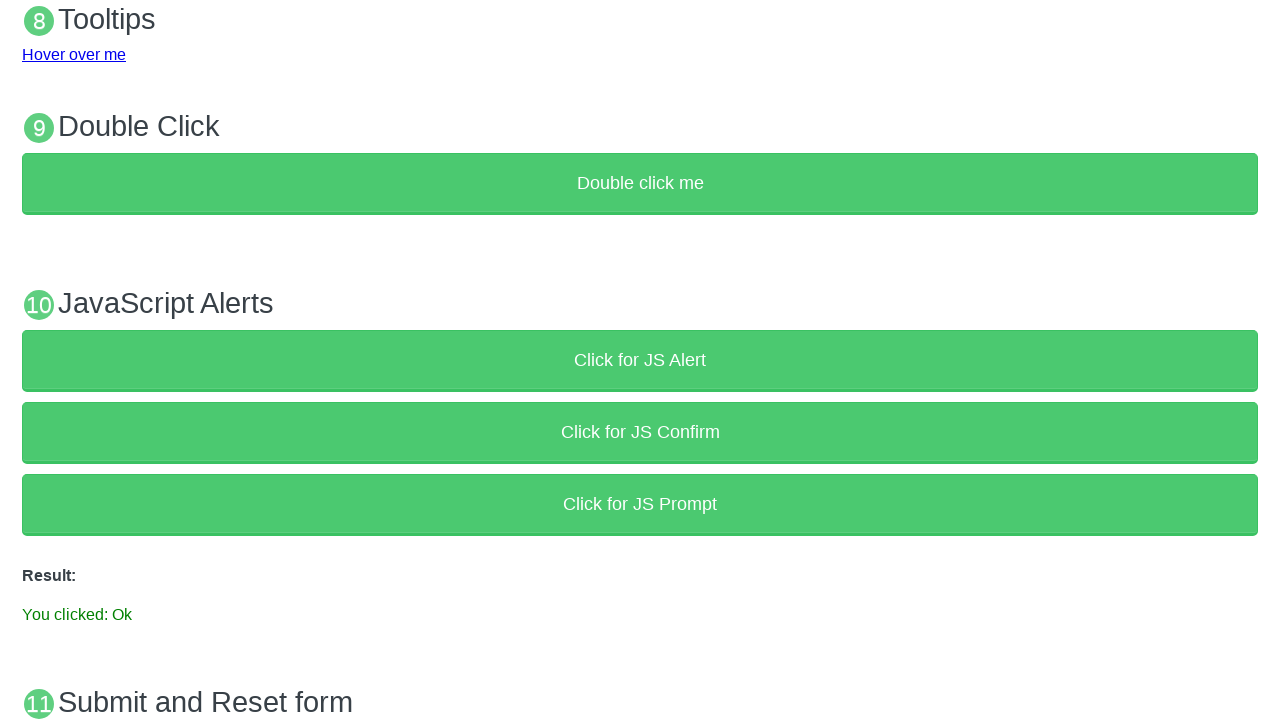

Confirm dialog was dismissed and result element loaded
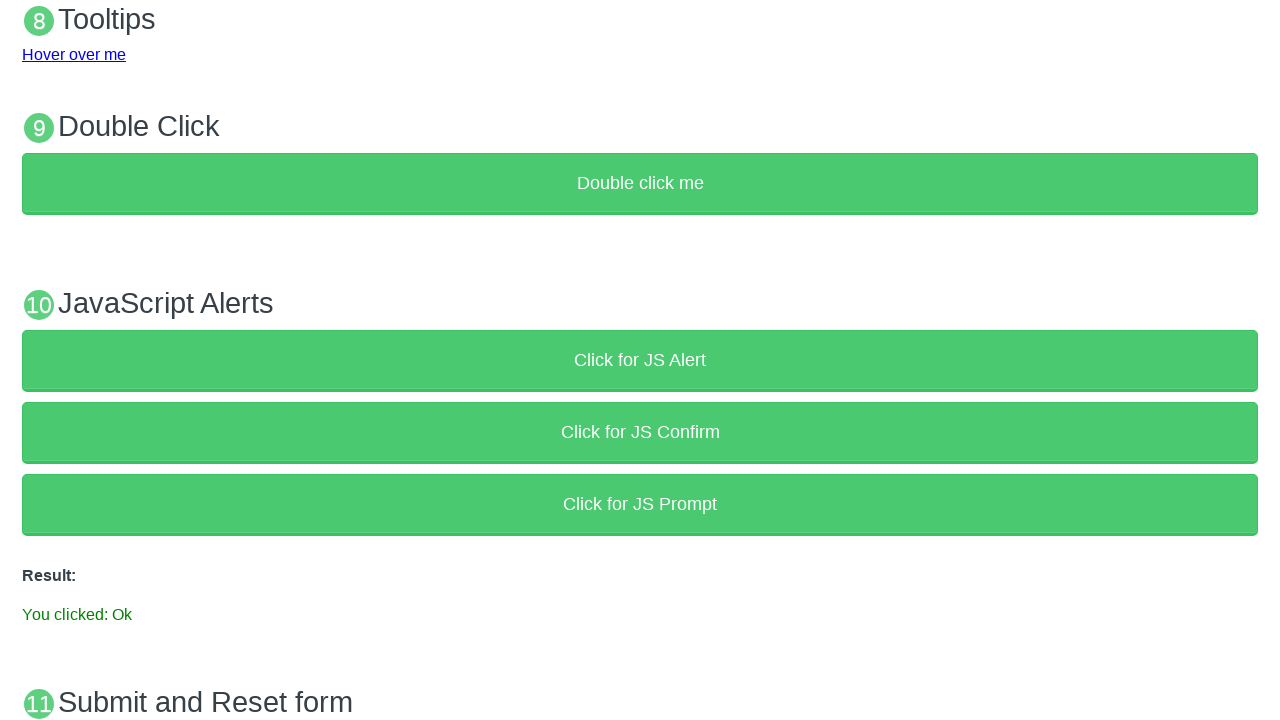

Page reloaded for next test
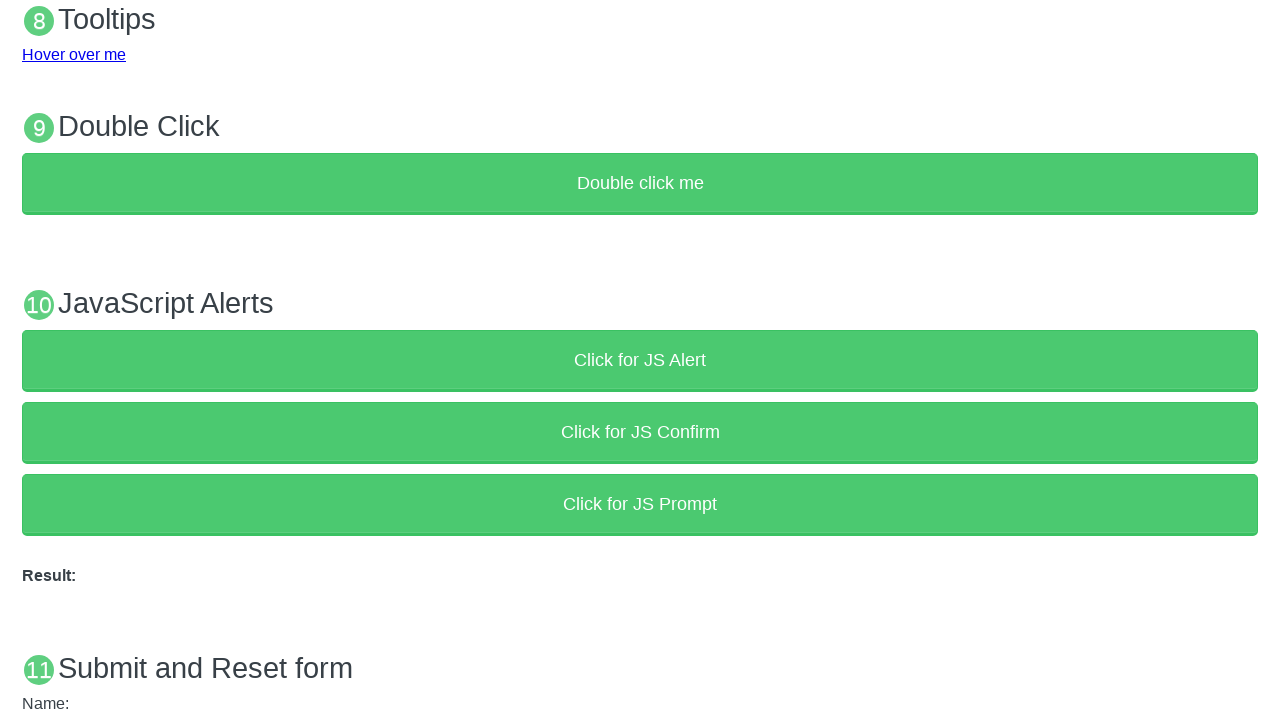

Clicked 'Click for JS Prompt' button and entered 'Automation FC' in prompt at (640, 504) on xpath=//button[text()='Click for JS Prompt']
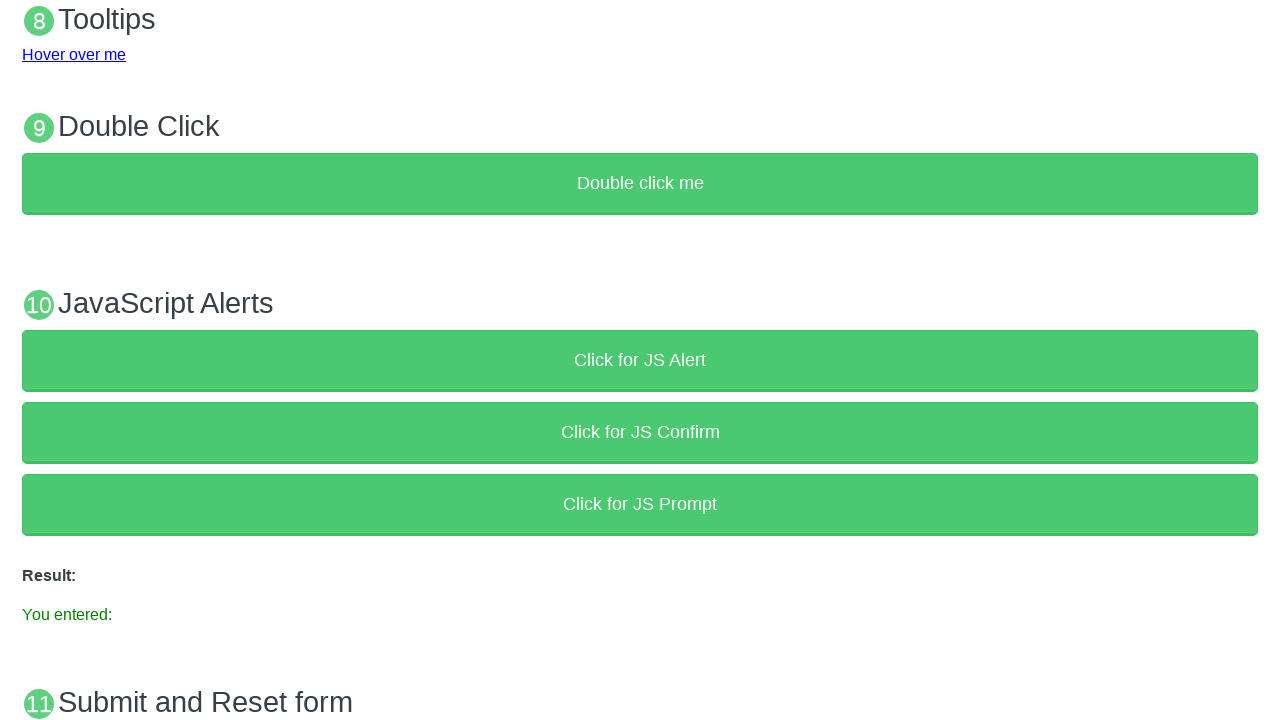

Prompt dialog was accepted with text and result element loaded
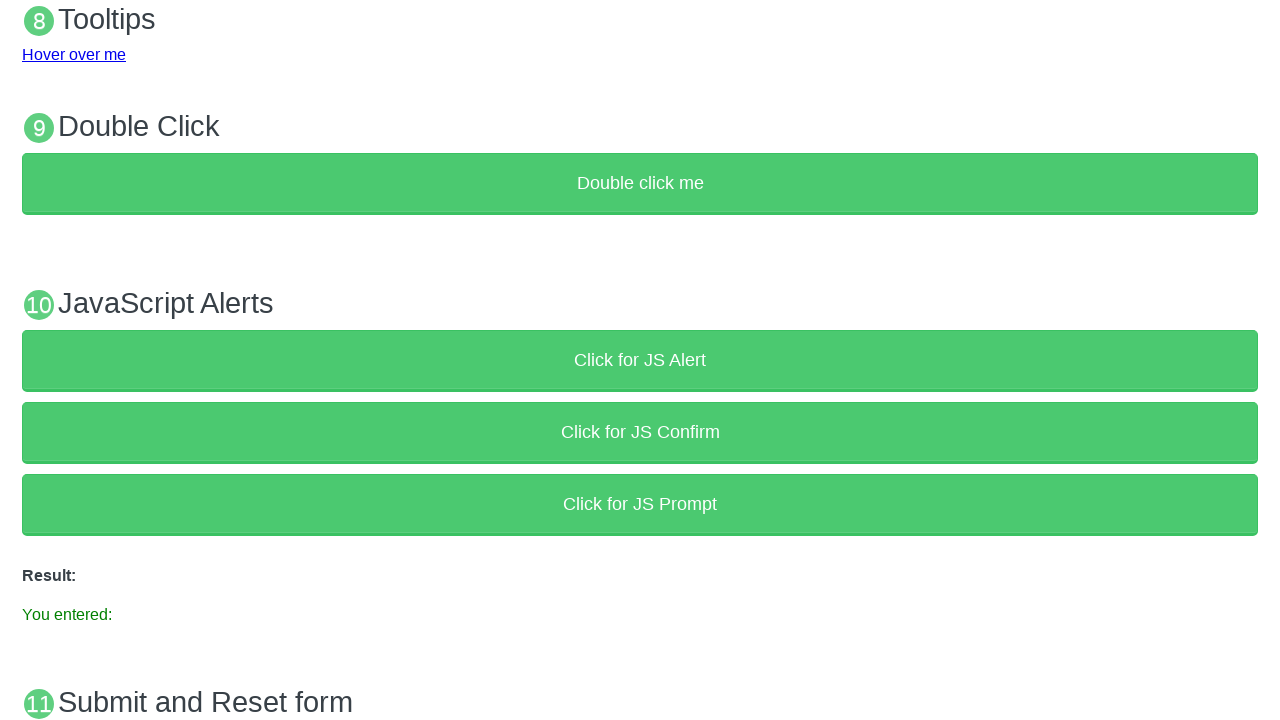

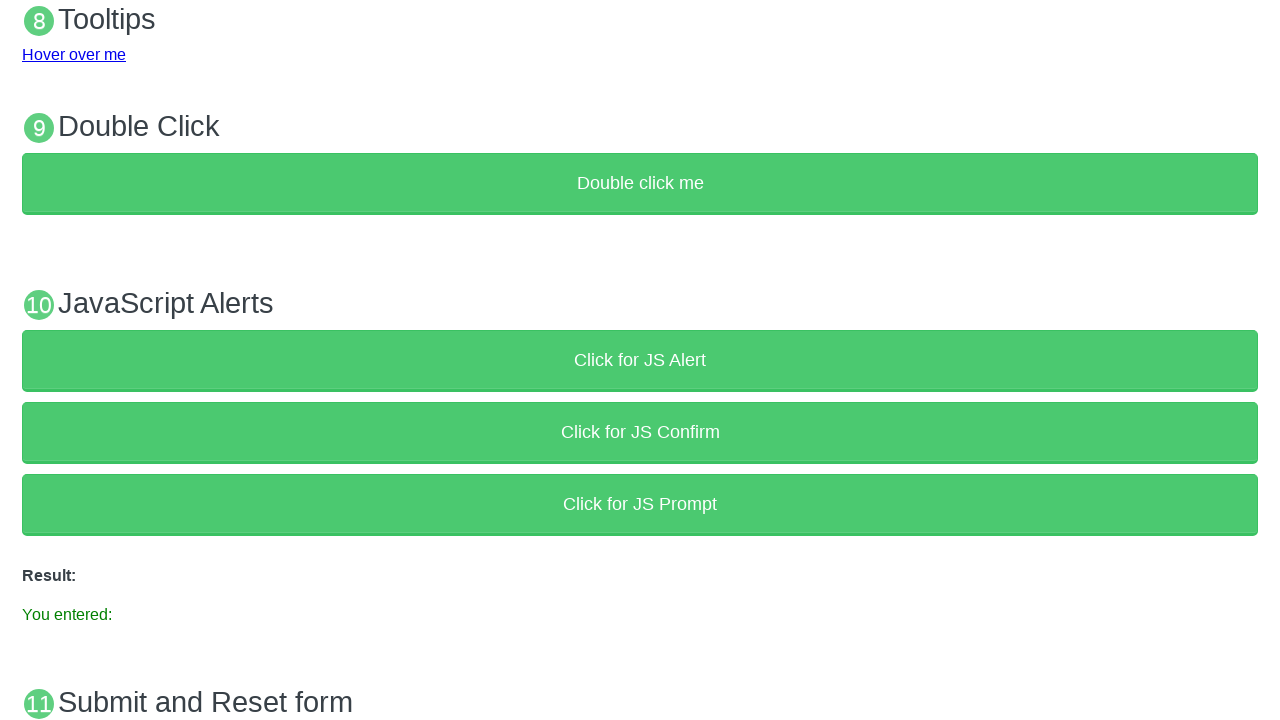